Navigates to ESPN homepage, verifies the page title, then navigates to NFL.com

Starting URL: http://www.espn.com/

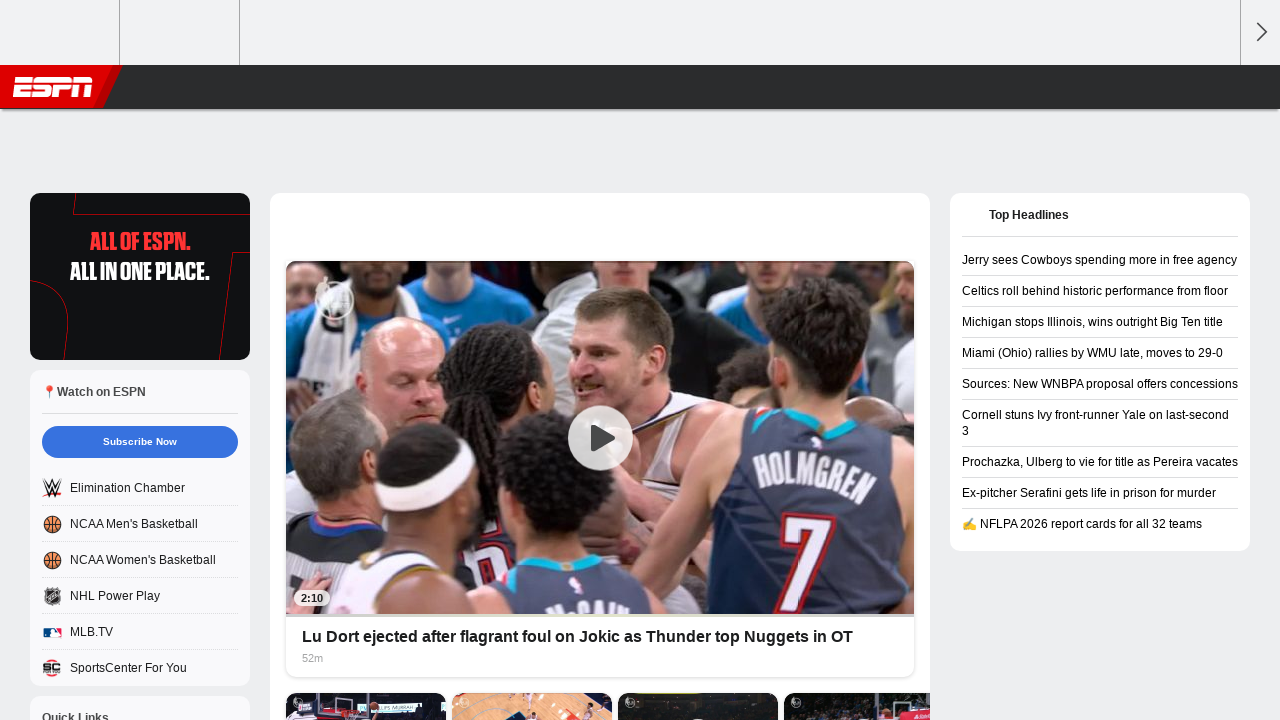

Navigated to ESPN homepage
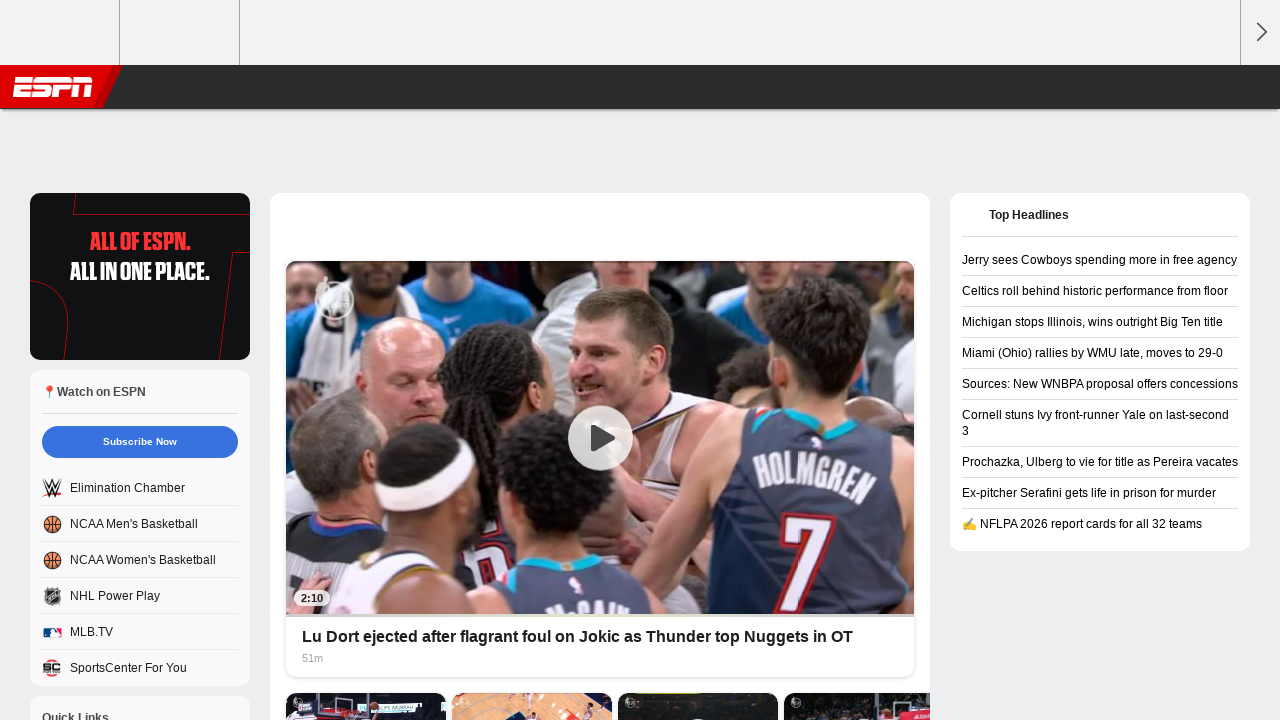

Retrieved page title
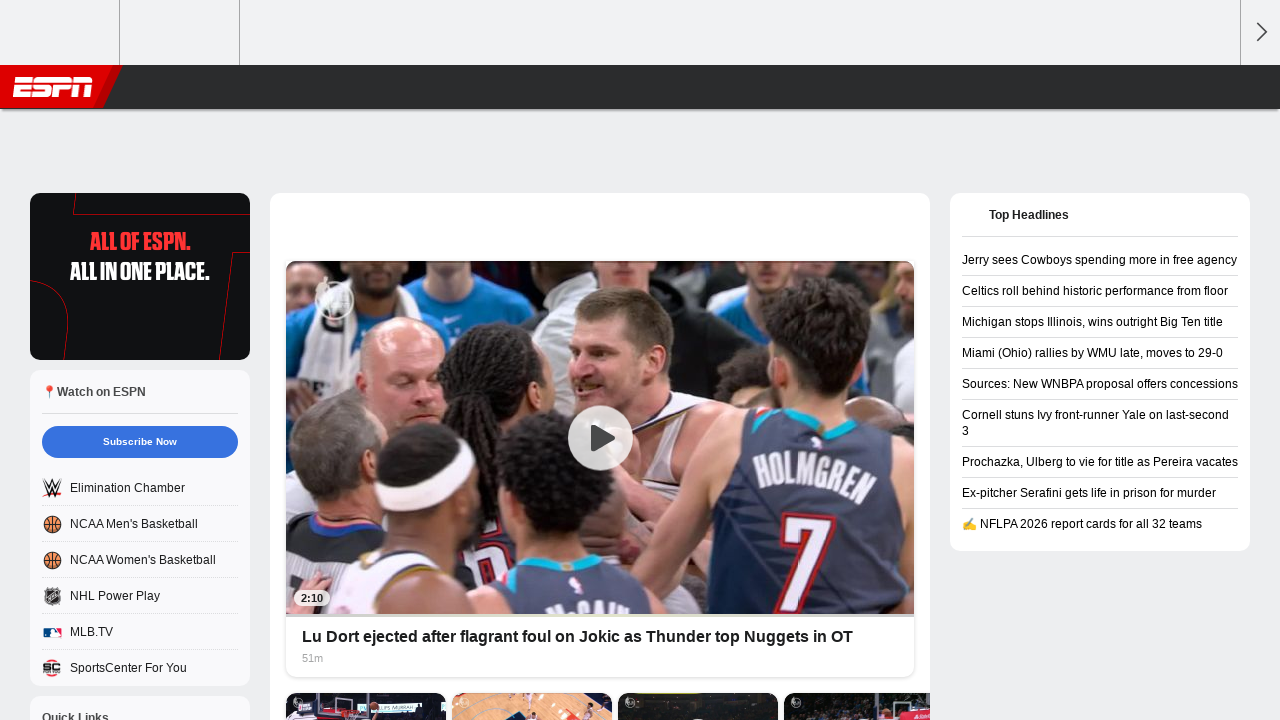

Verified page title matches expected value
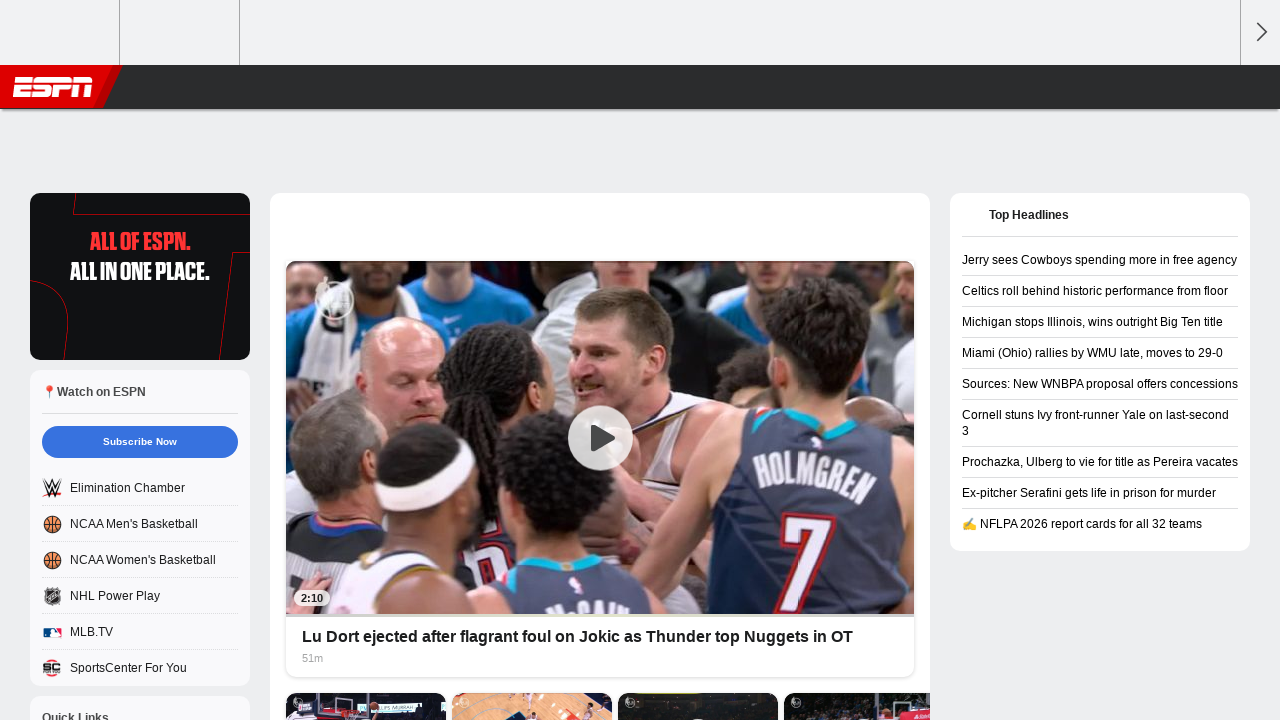

Navigated to NFL.com
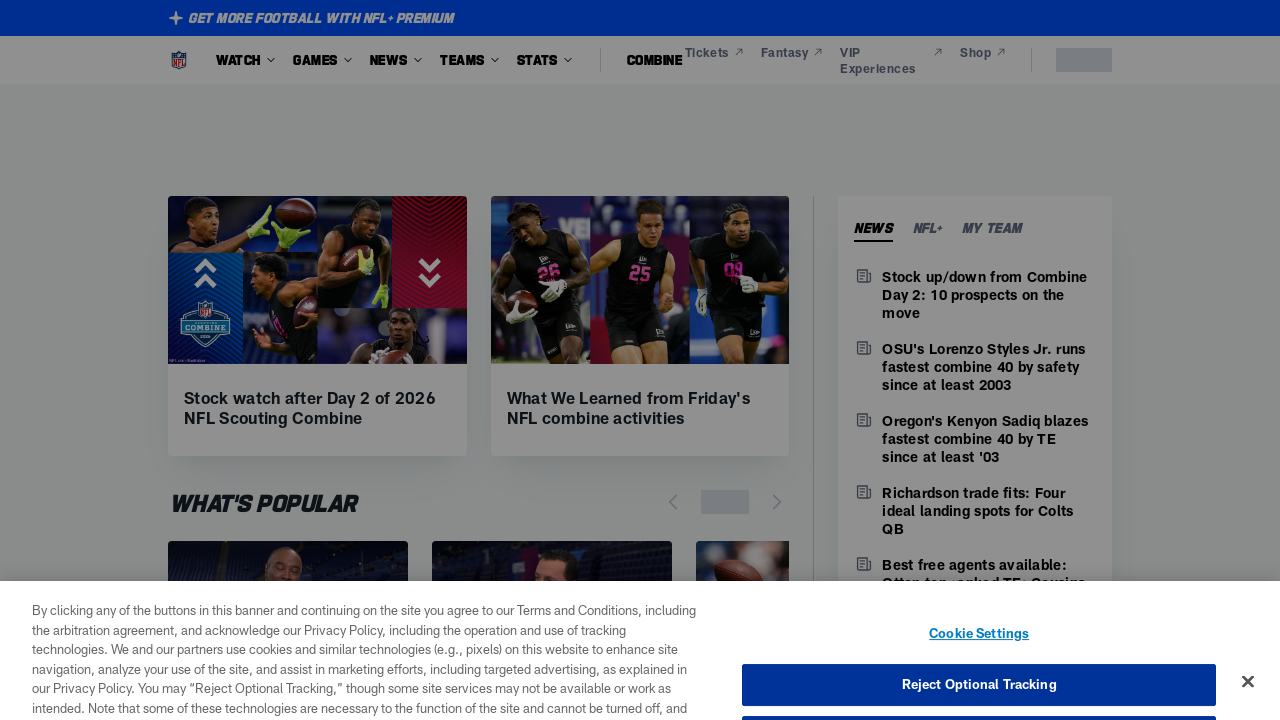

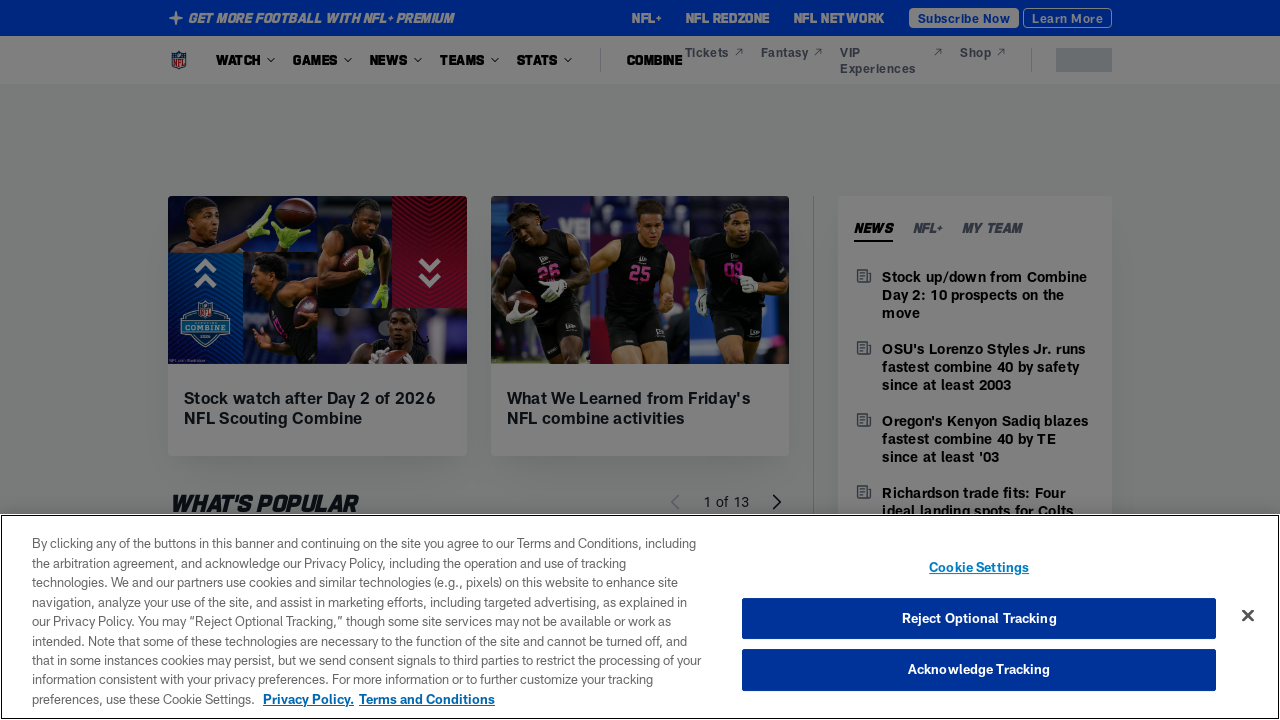